Tests browser window handling by clicking a button that opens a new window, switching to that new window, and clicking on a Downloads link.

Starting URL: https://demo.automationtesting.in/Windows.html

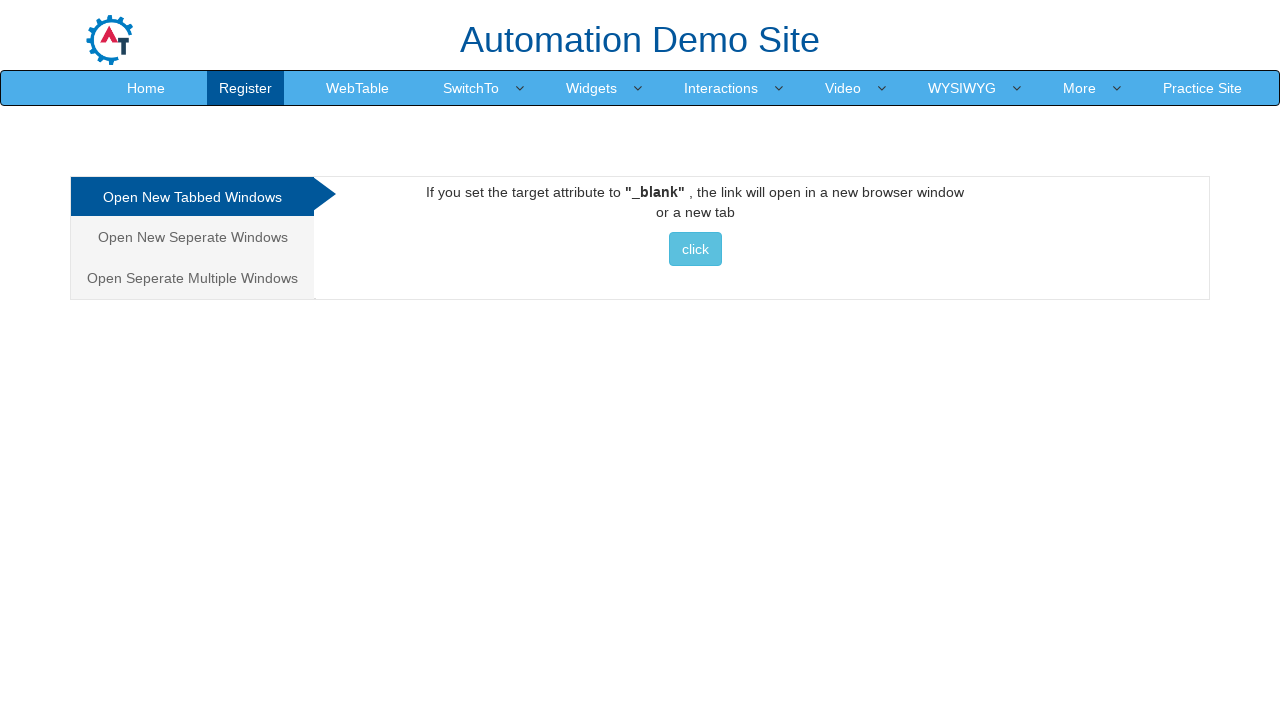

Clicked button to open a new window at (695, 249) on .btn.btn-info
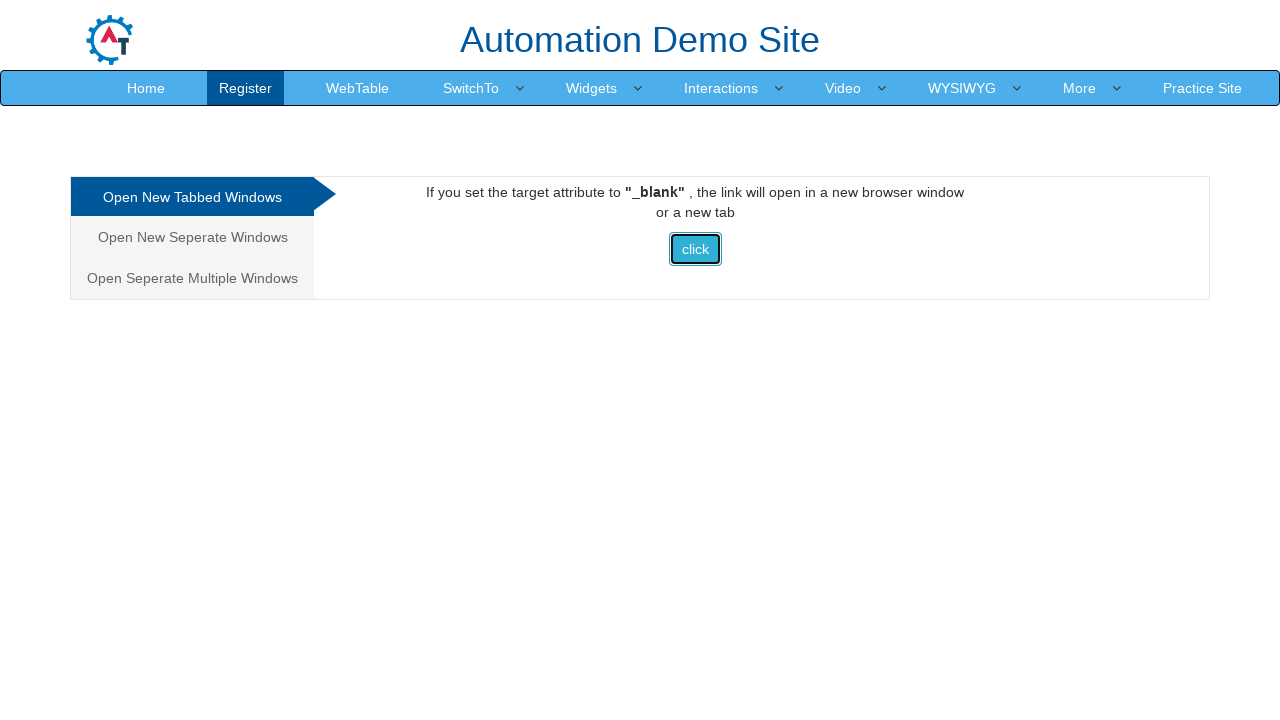

New window opened and captured
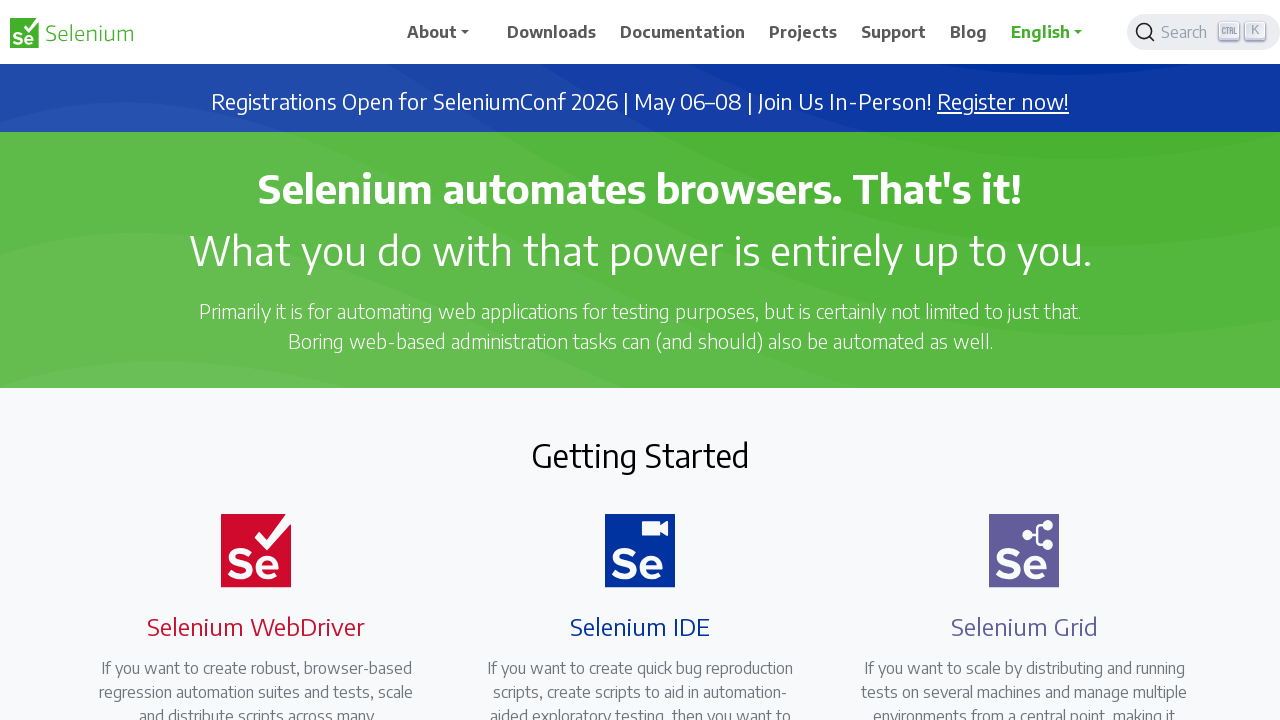

New window finished loading
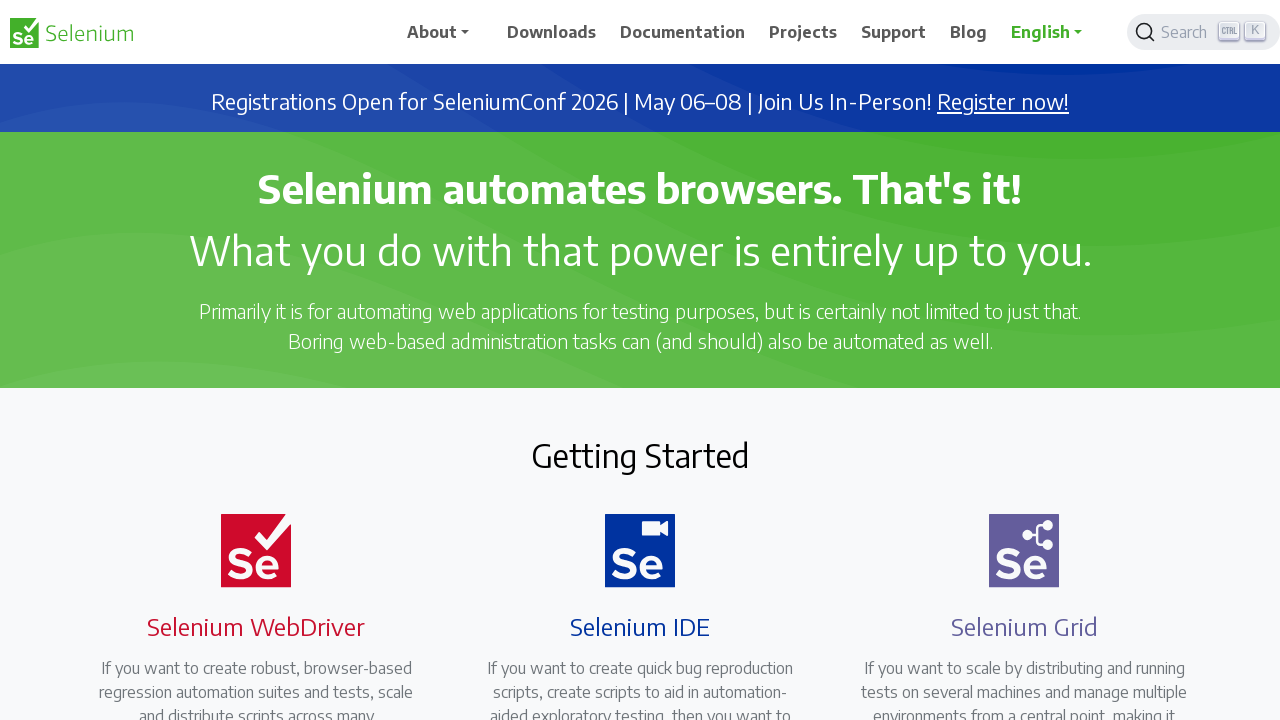

Clicked Downloads link in the new window at (552, 32) on xpath=//span[text()='Downloads']
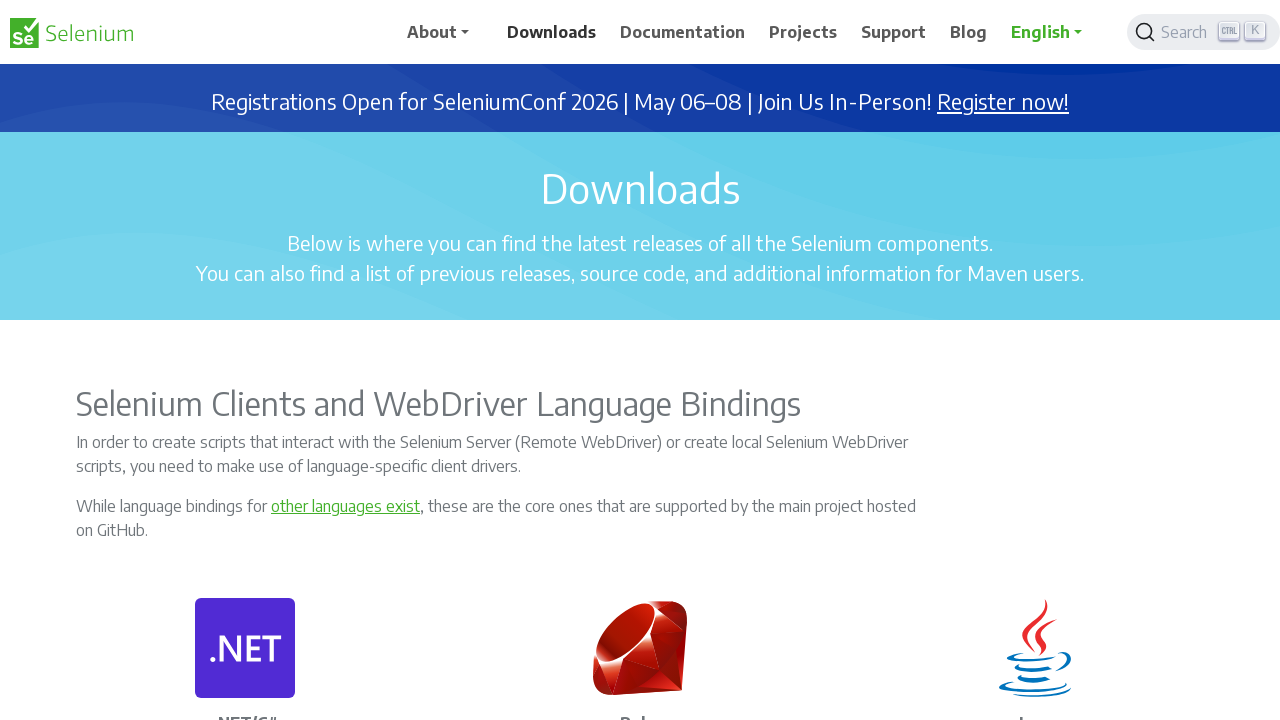

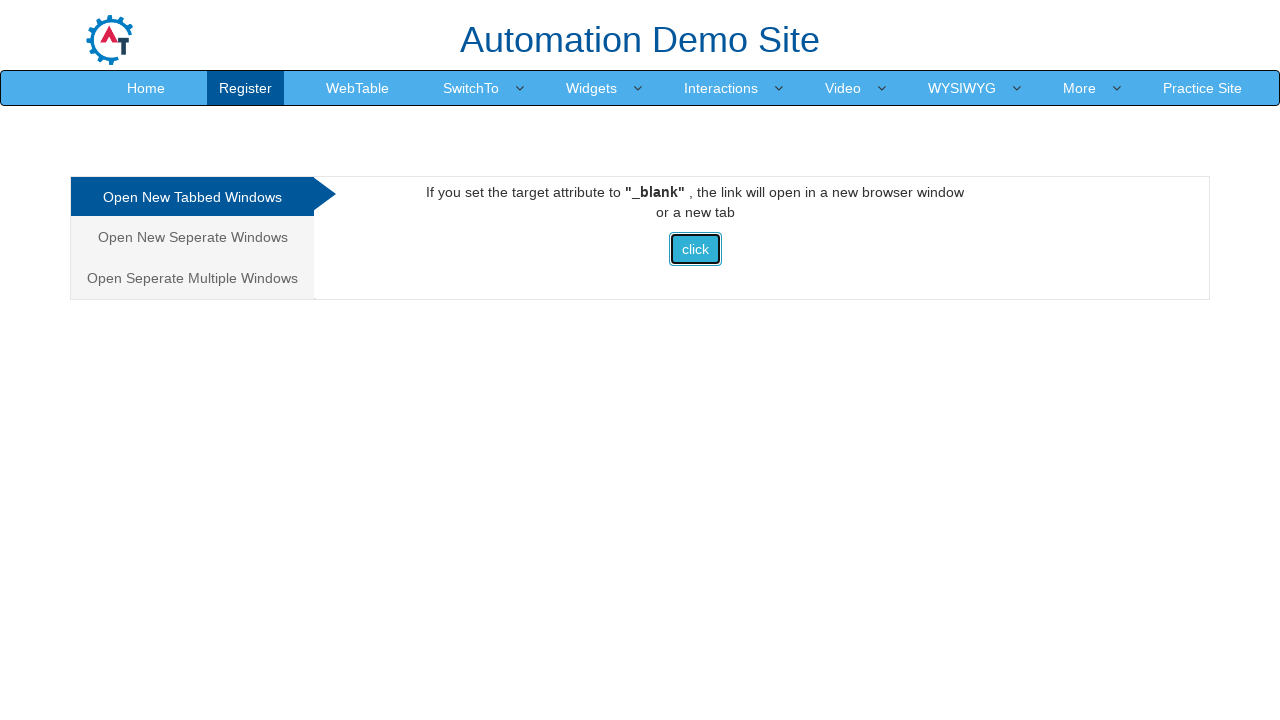